Navigates to the CMS portal development site and clicks on the "New User Registration" link to verify the registration page is accessible.

Starting URL: https://portaldev.cms.gov/portal/

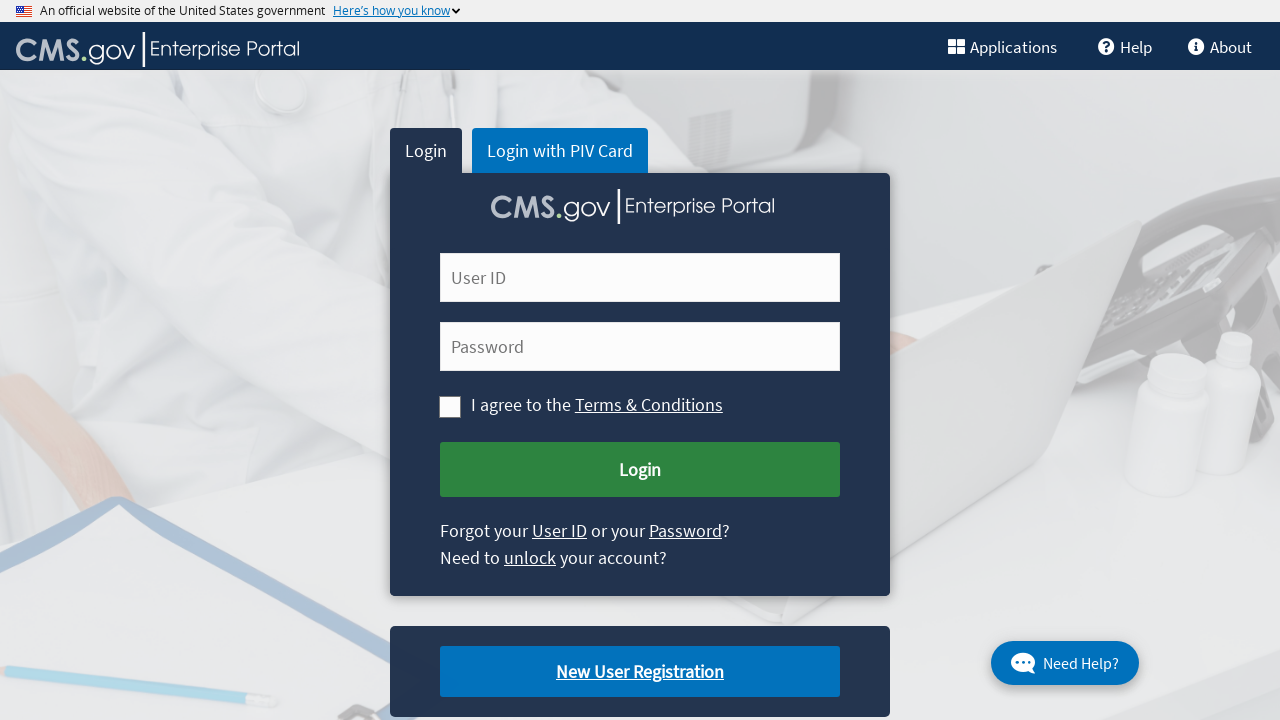

Waited for initial page load on CMS portal development site
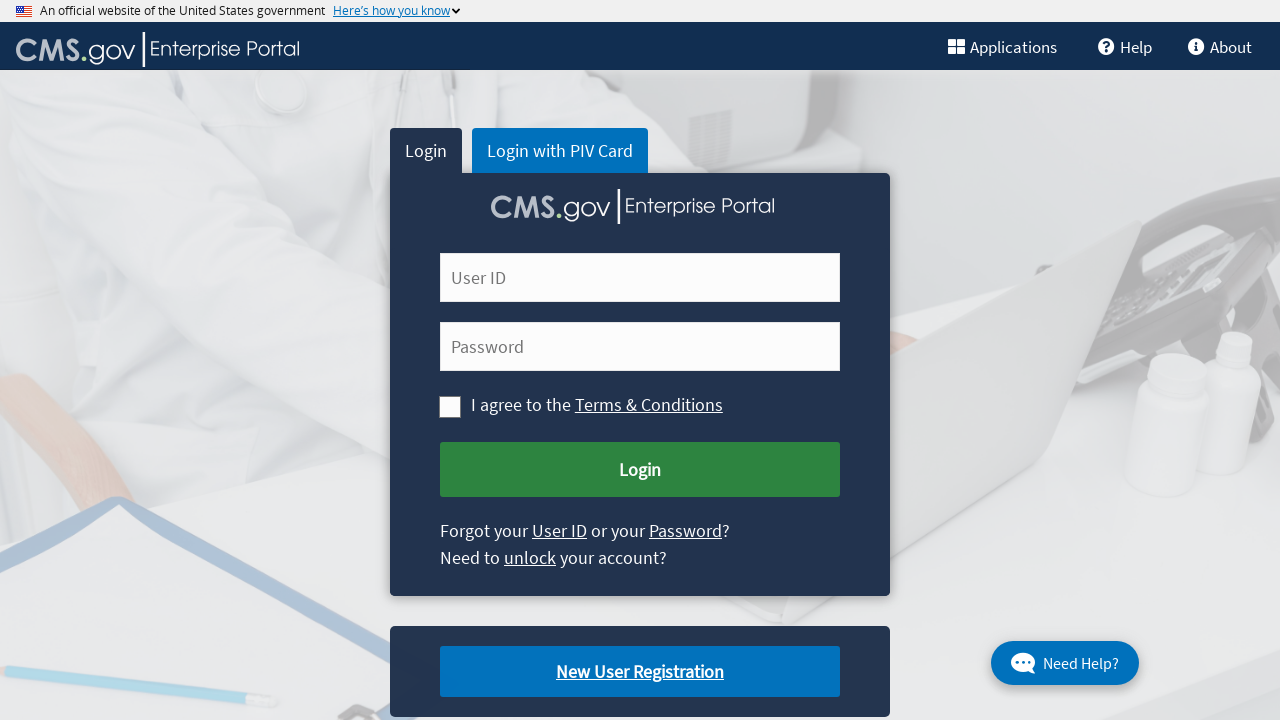

Clicked on 'New User Registration' link at (640, 672) on xpath=//a[text()='New User Registration']
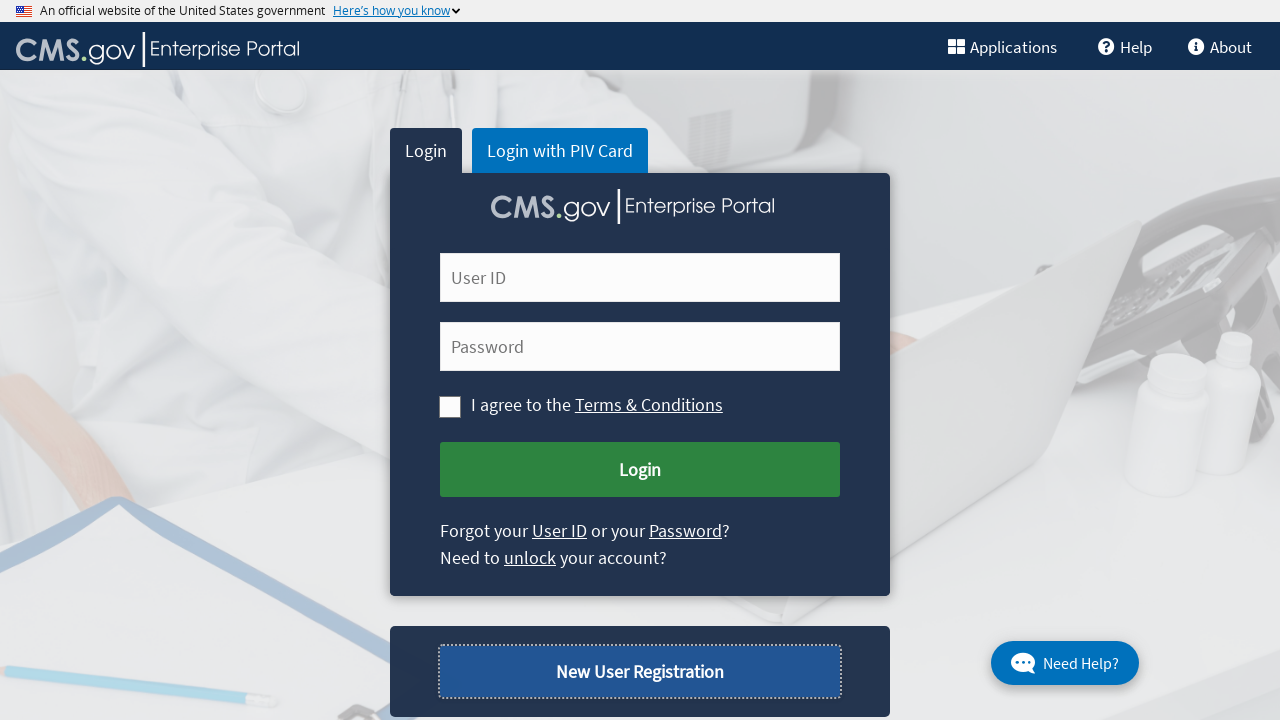

Waited for registration page to load after navigation
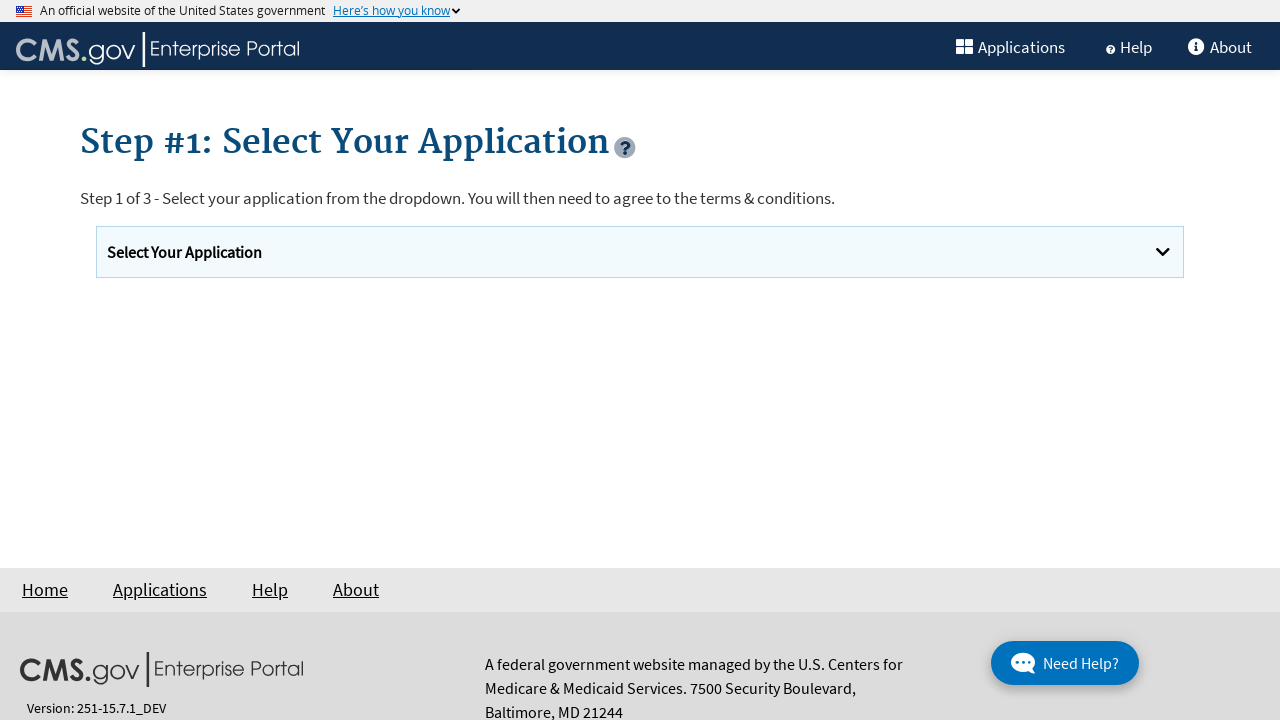

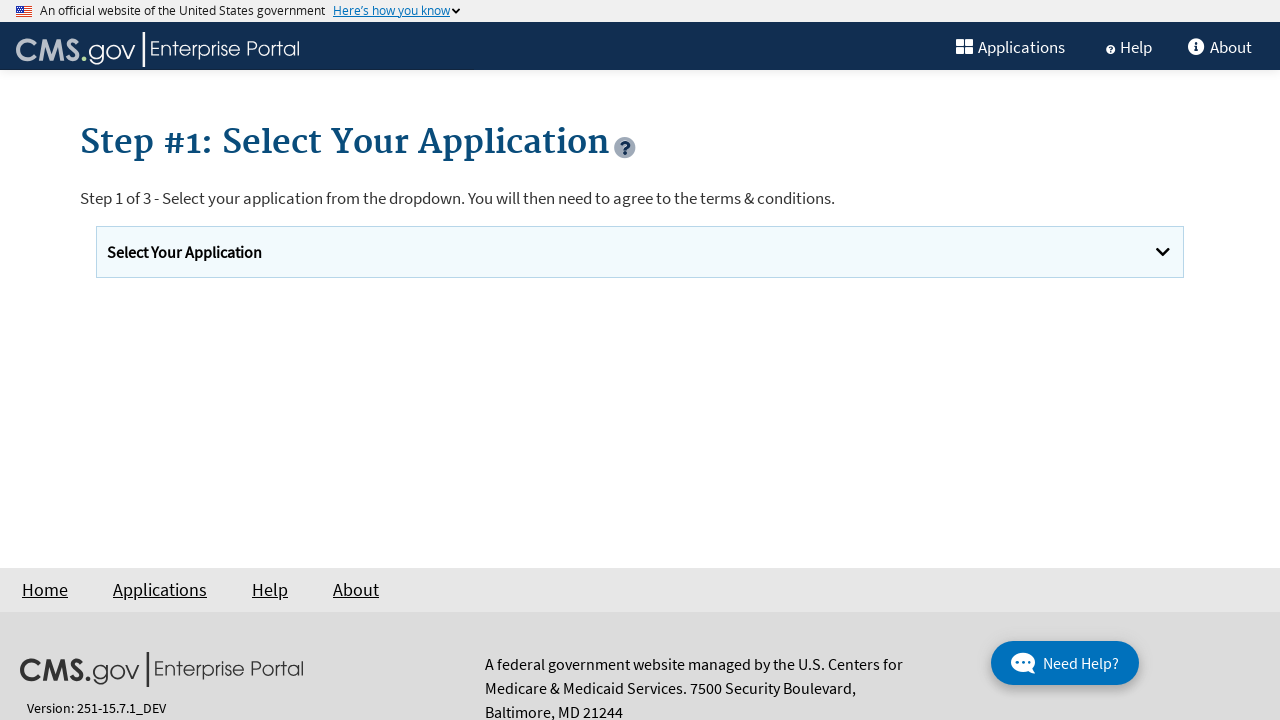